Tests form controls on a flight booking practice page by selecting a round trip radio button, toggling checkboxes for senior citizen discount and friends/family options, and selecting USD currency from a dropdown.

Starting URL: https://rahulshettyacademy.com/dropdownsPractise/

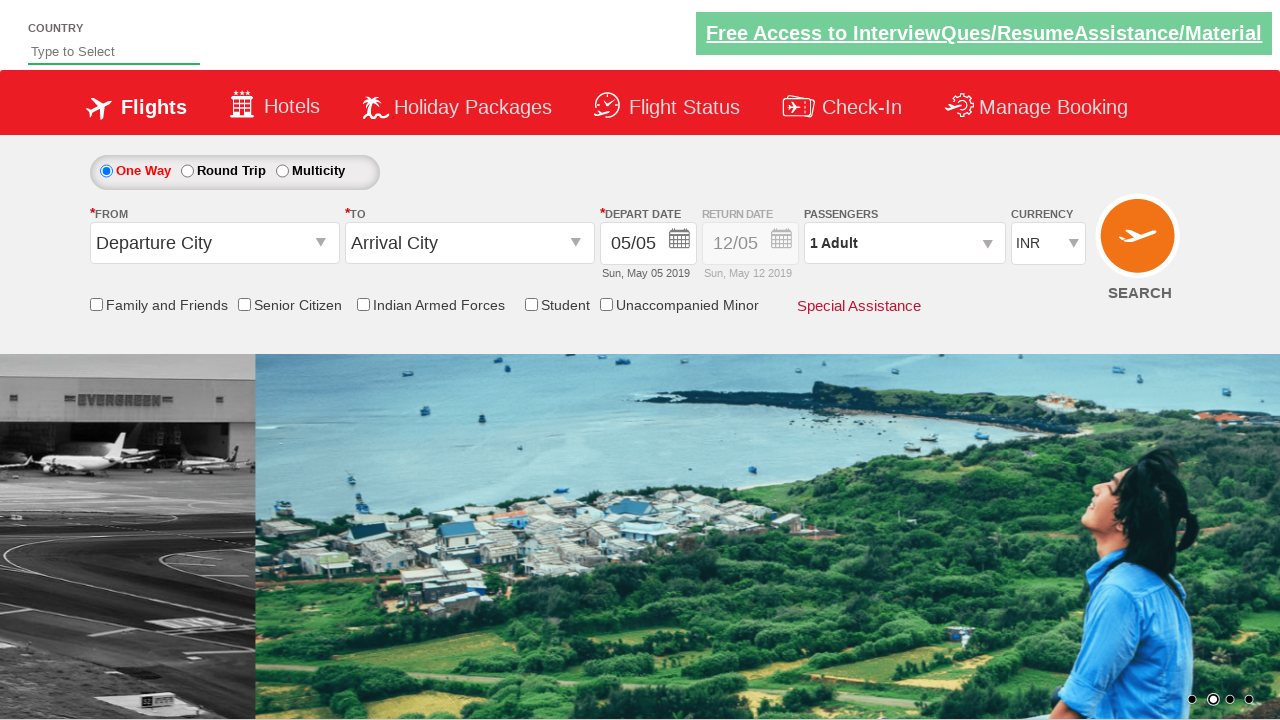

Selected Round Trip radio button at (187, 171) on input[name='ctl00$mainContent$rbtnl_Trip'][value='RoundTrip']
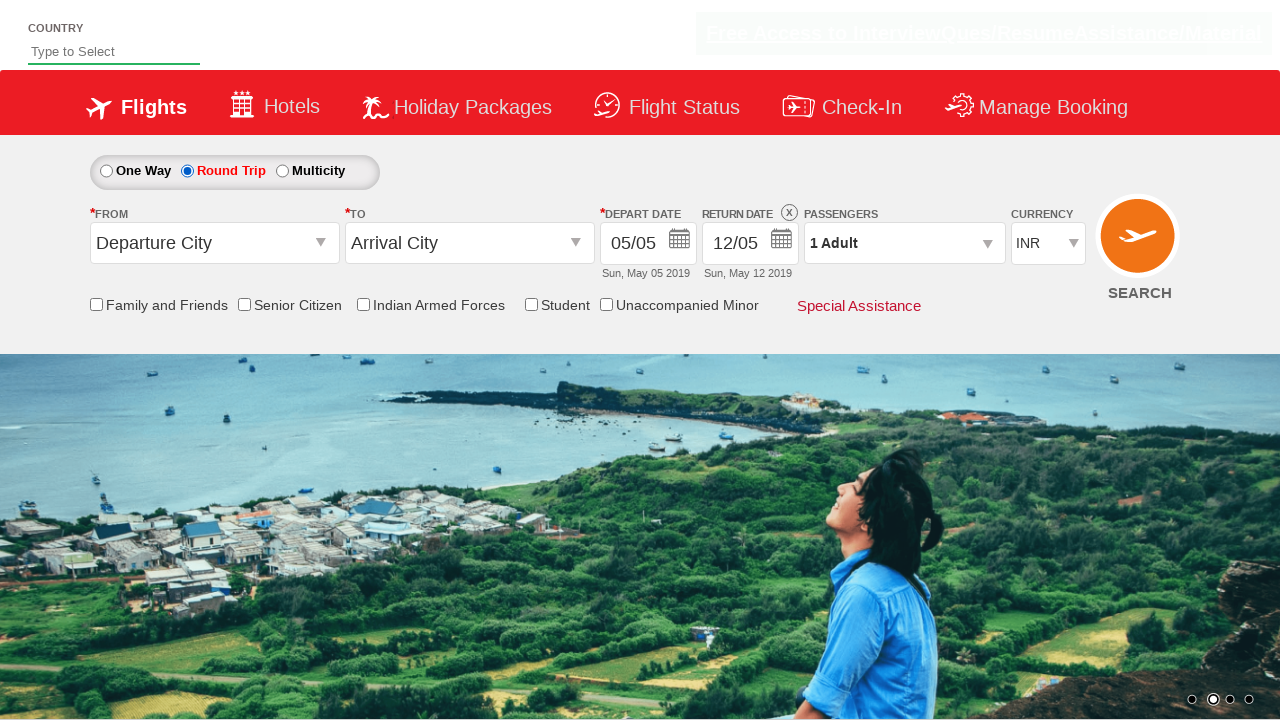

Checked Senior Citizen Discount checkbox at (244, 304) on #ctl00_mainContent_chk_SeniorCitizenDiscount
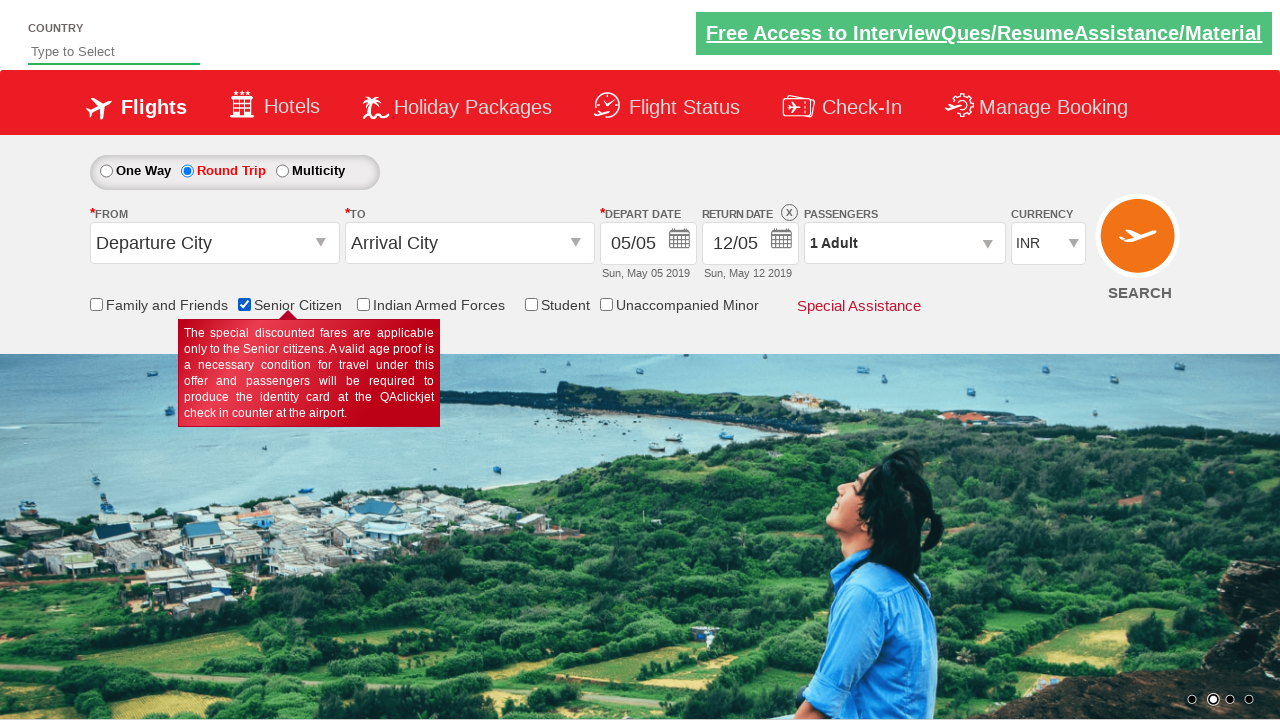

Unchecked Senior Citizen Discount checkbox at (244, 304) on #ctl00_mainContent_chk_SeniorCitizenDiscount
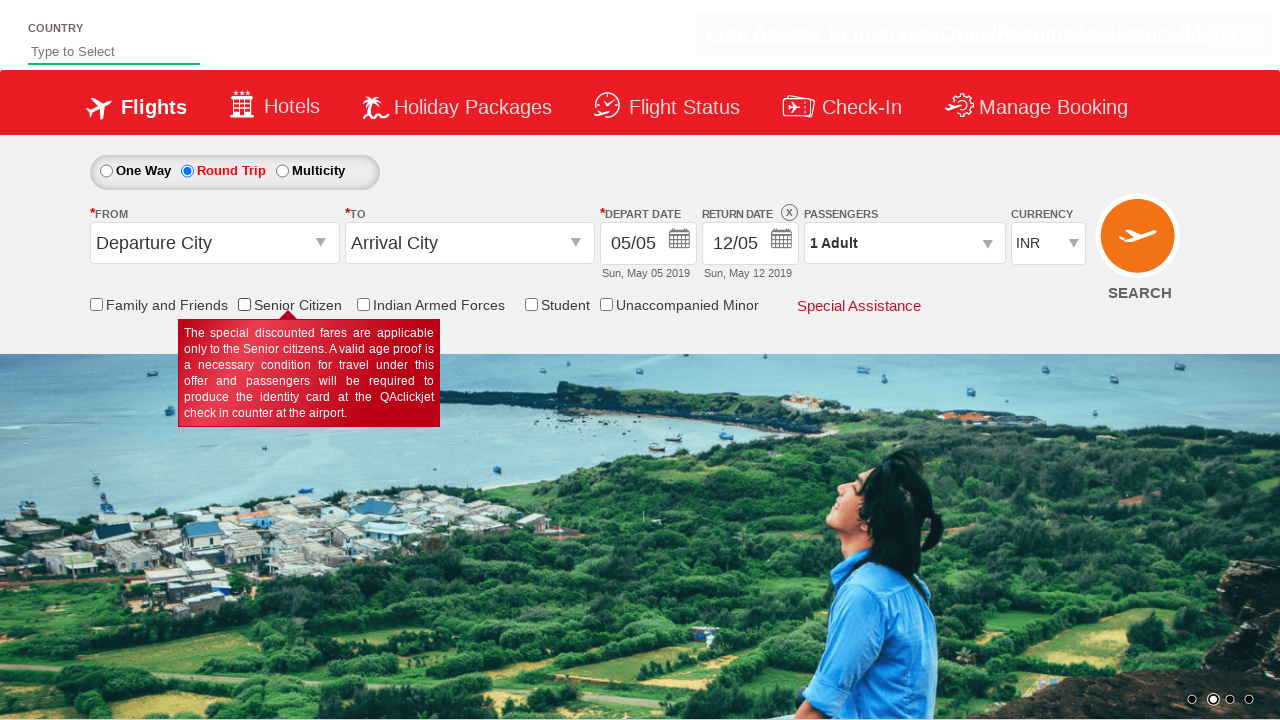

Checked Friends and Family checkbox at (96, 304) on #ctl00_mainContent_chk_friendsandfamily
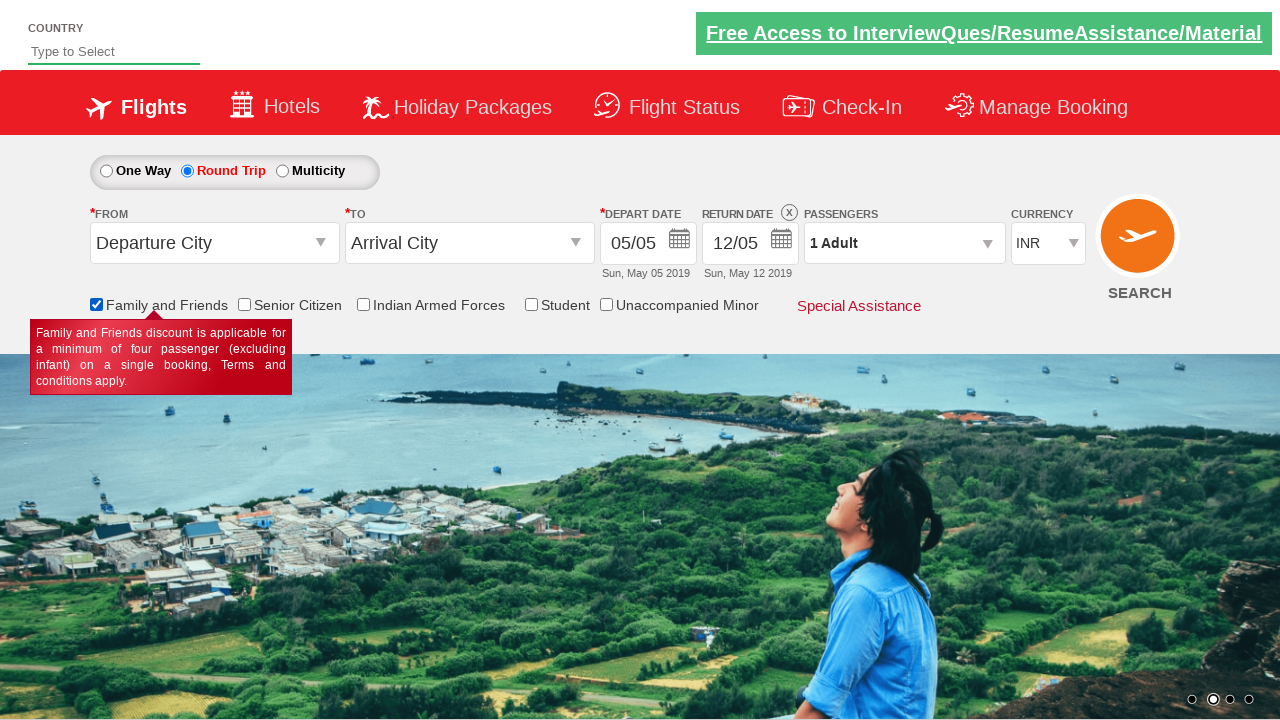

Selected USD currency from dropdown on #ctl00_mainContent_DropDownListCurrency
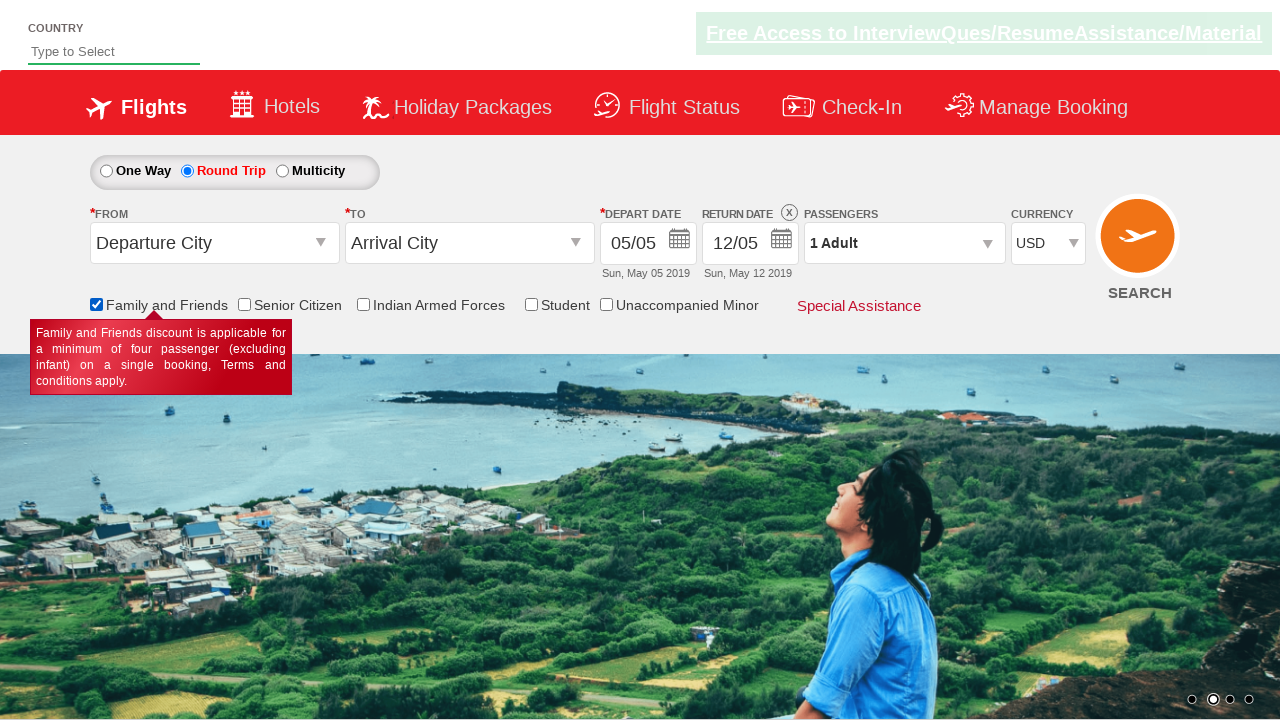

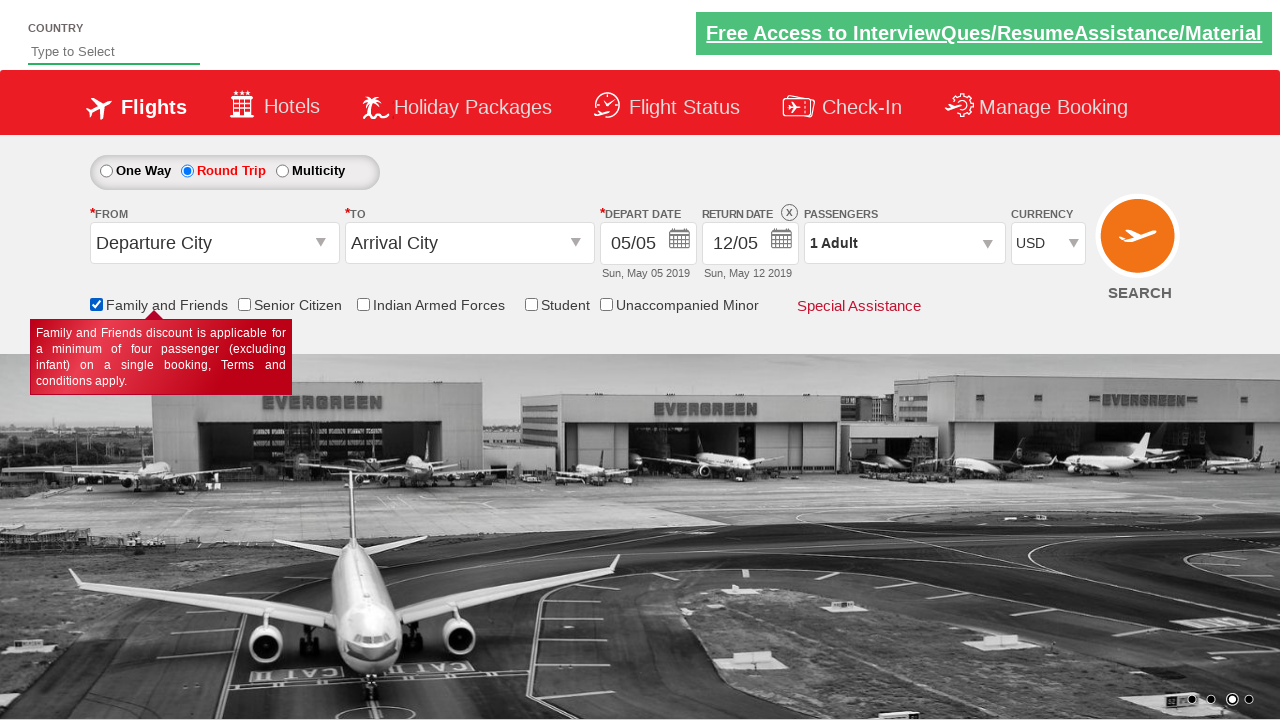